Tests form interaction by clearing a text field, entering text, and double-clicking a "Copy Text" button on a test automation practice site

Starting URL: http://testautomationpractice.blogspot.com/

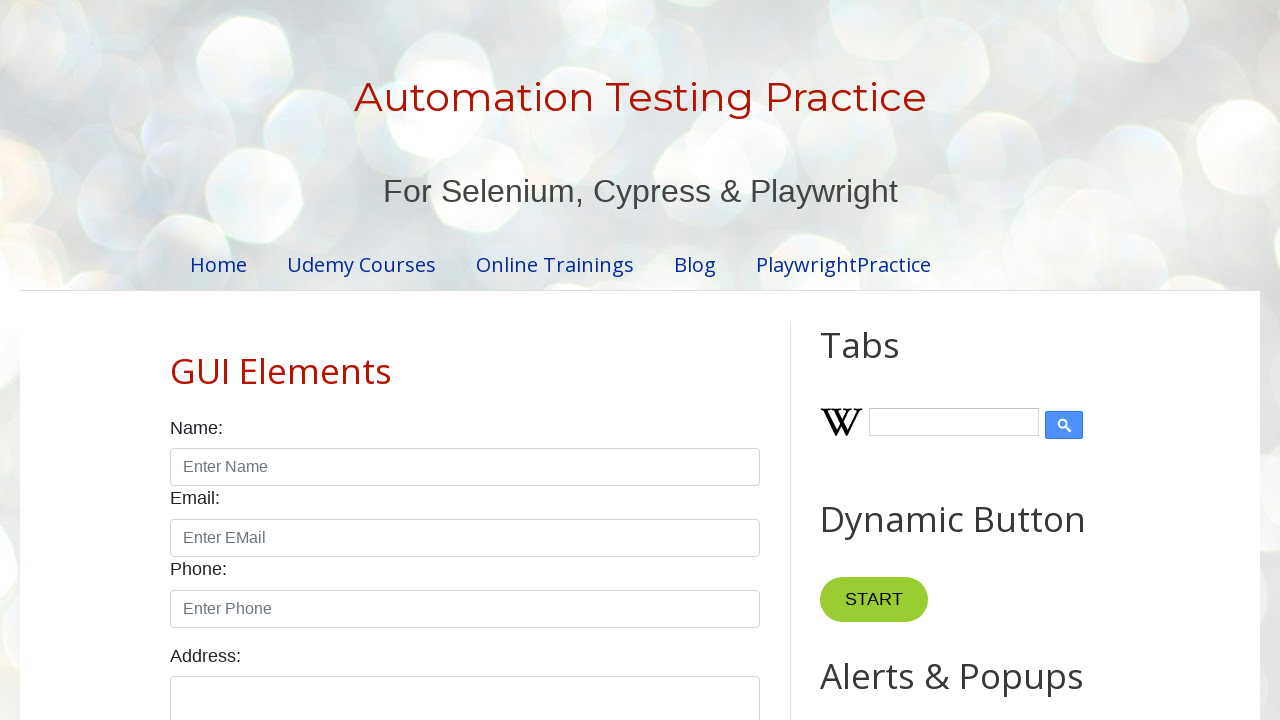

Set viewport size to 1920x1080
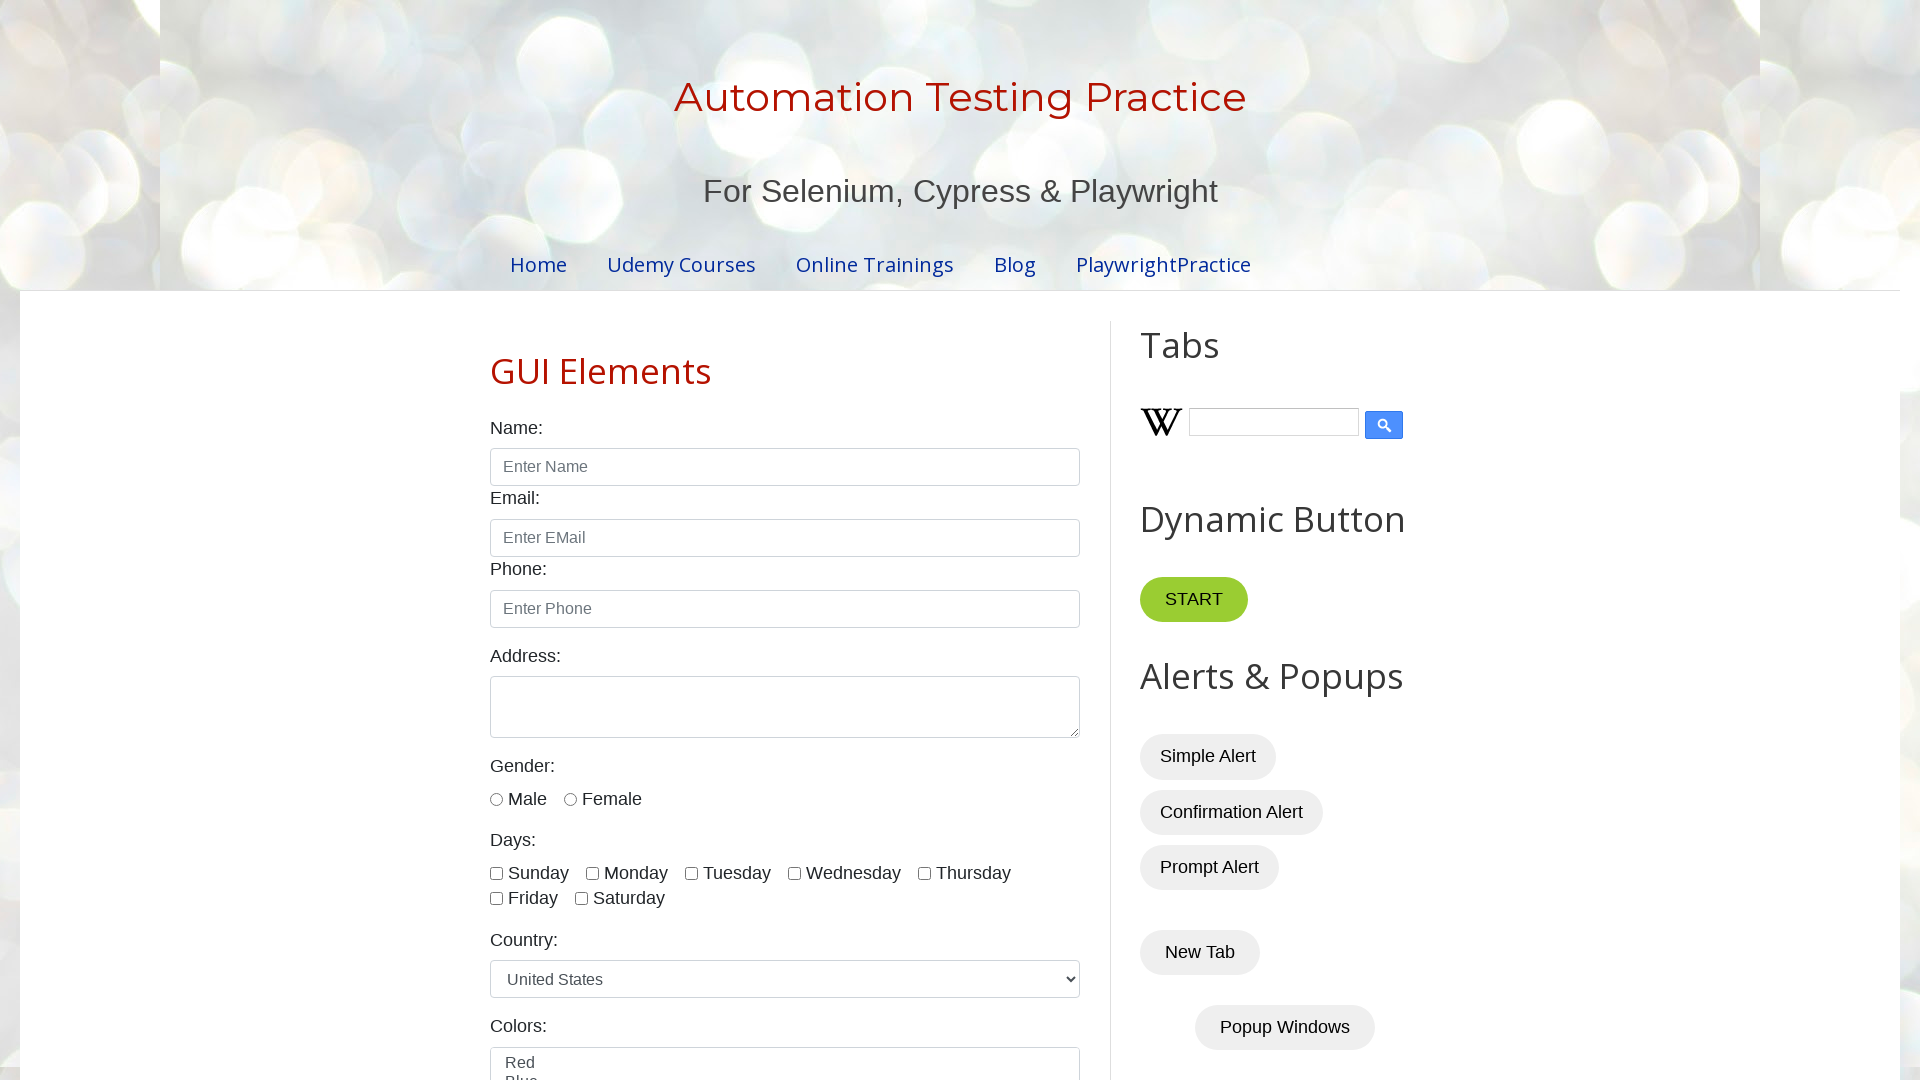

Filled text field with 'kllf' on input#field1
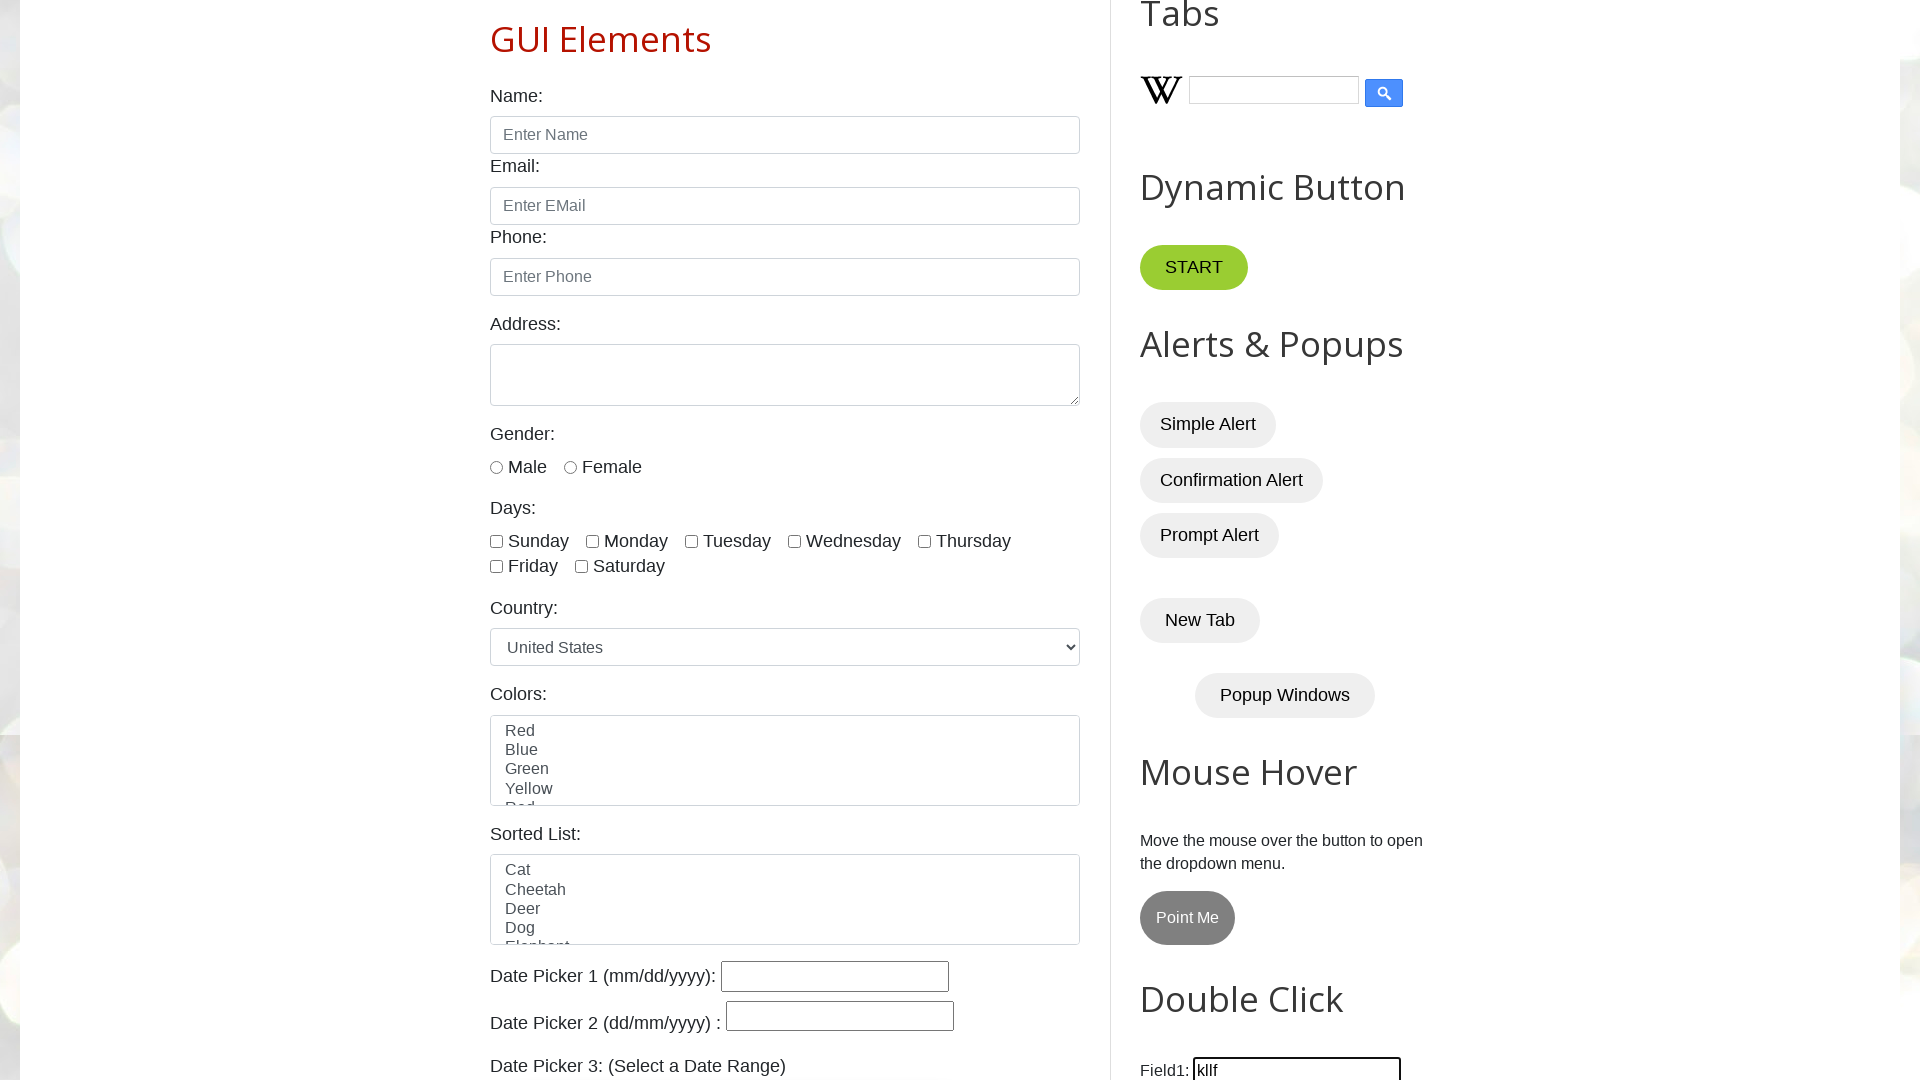

Double-clicked the 'Copy Text' button at (1205, 540) on xpath=//button[normalize-space()='Copy Text']
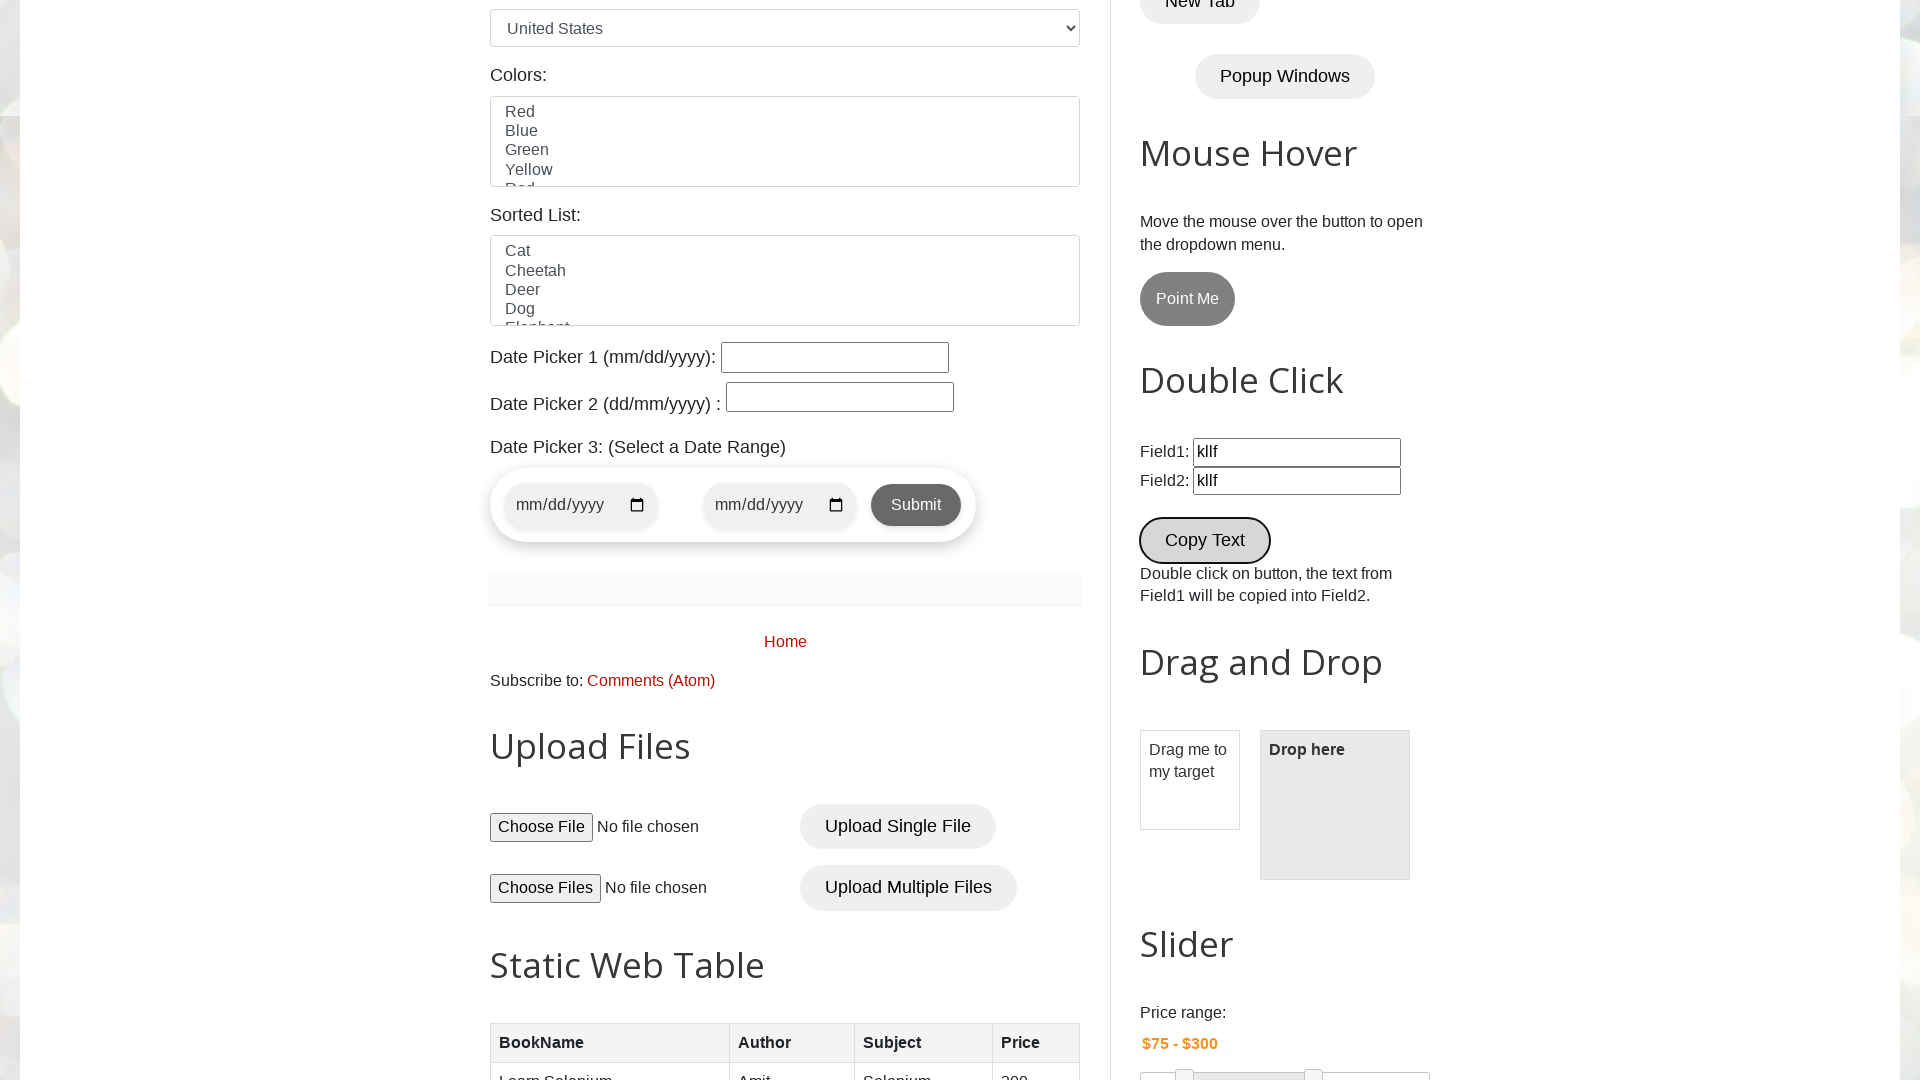

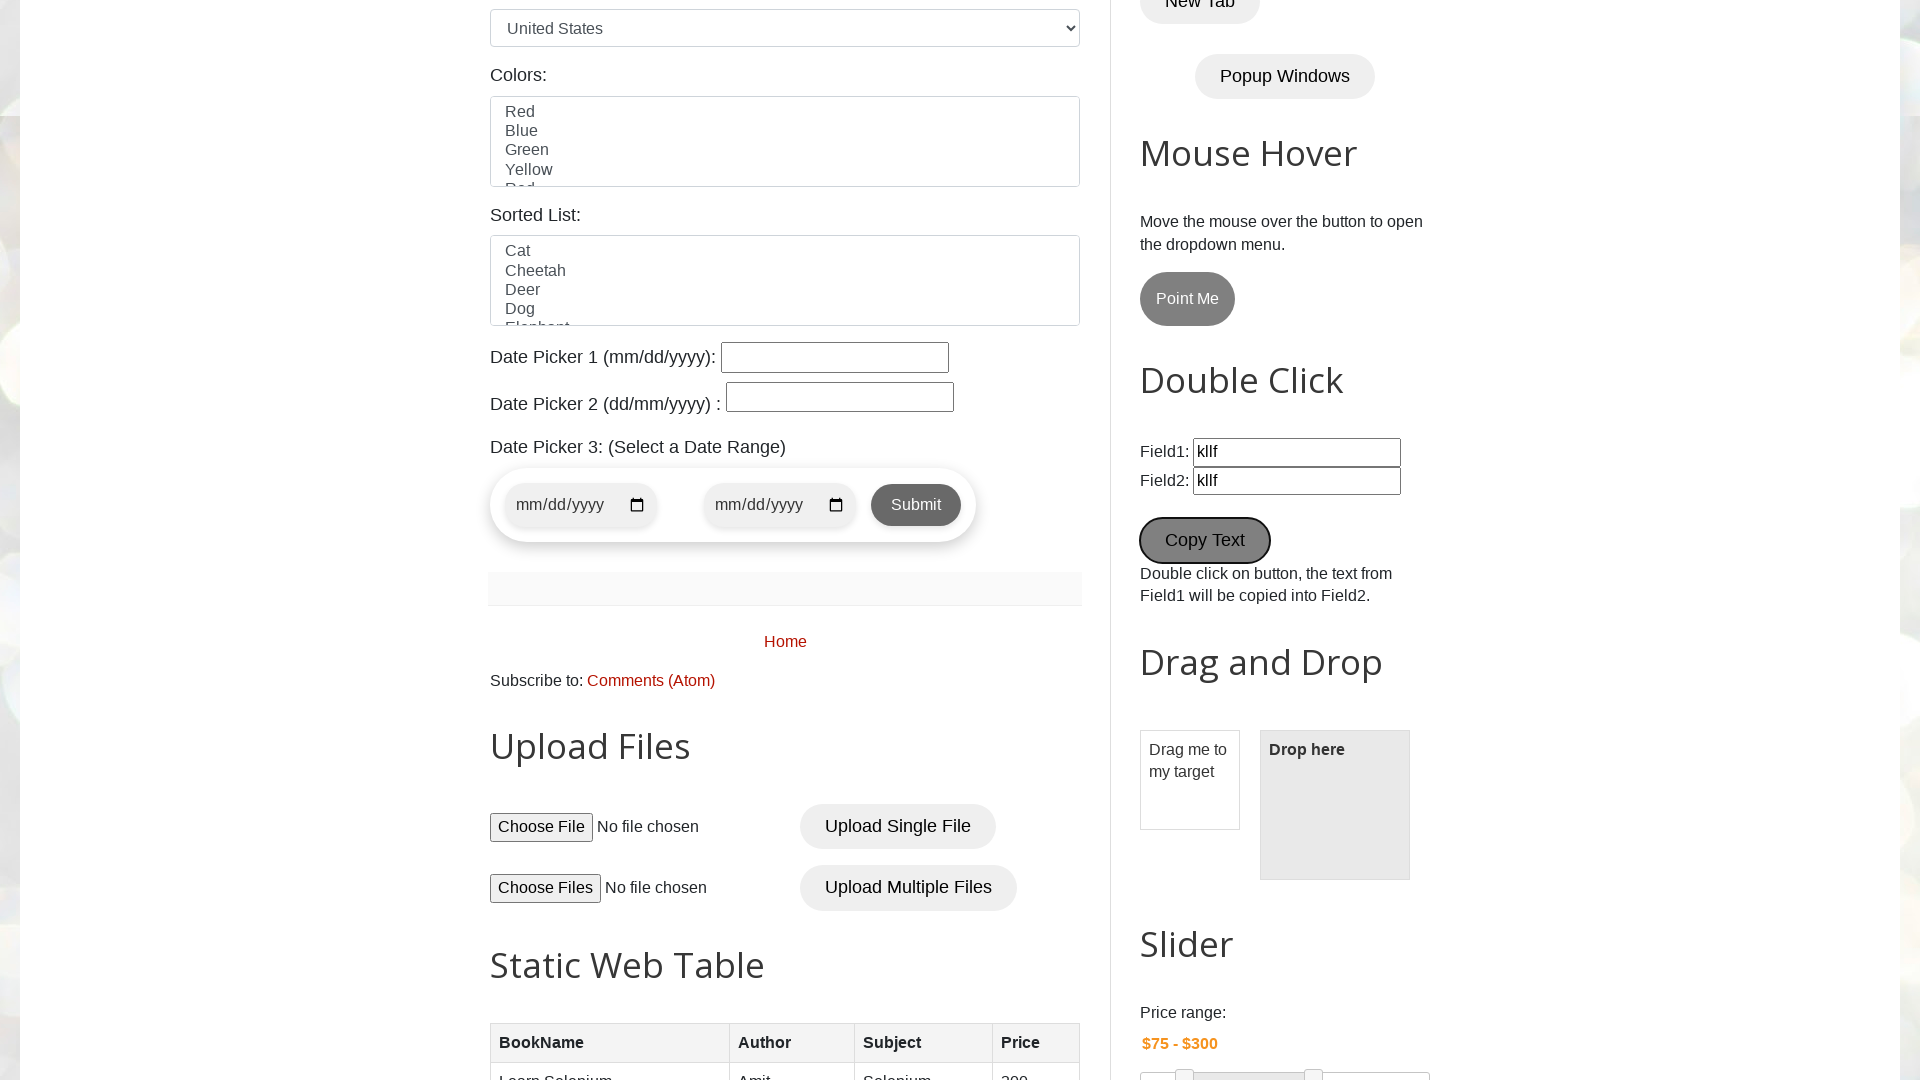